Tests various JavaScript executor functions on a registration form page including scrolling, element highlighting, and alert handling

Starting URL: https://demo.automationtesting.in/Register.html

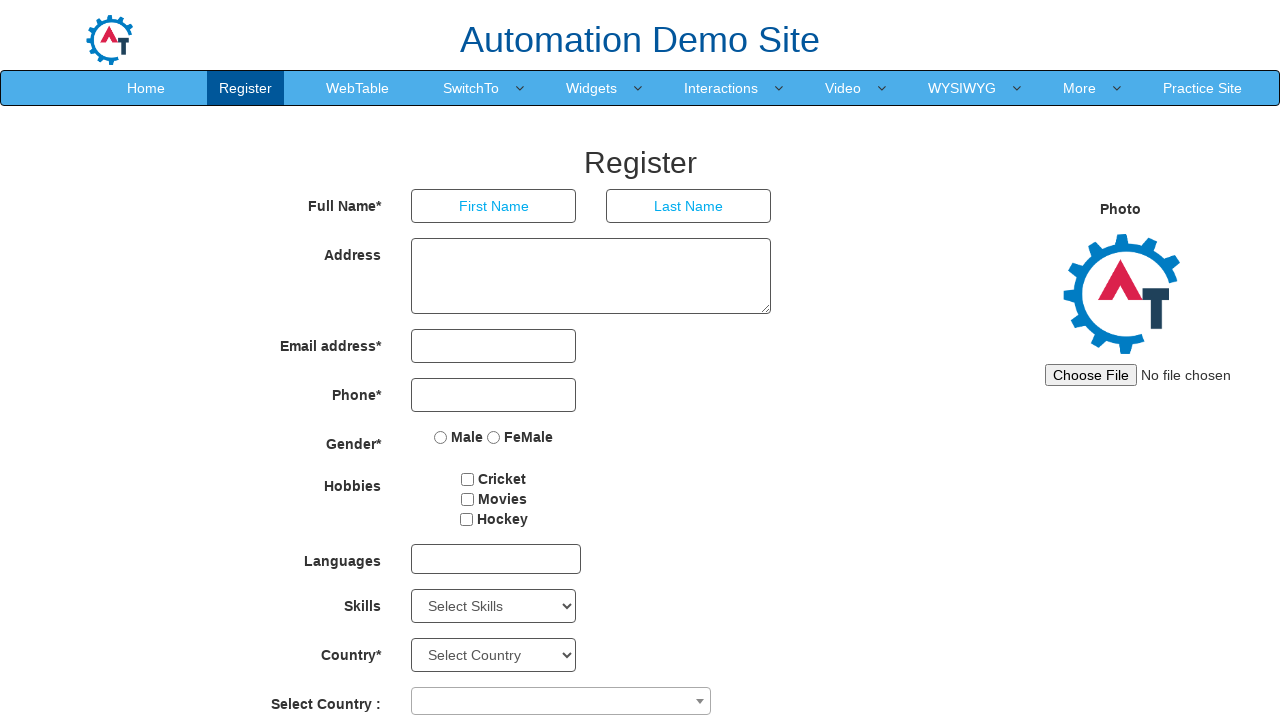

Retrieved page title
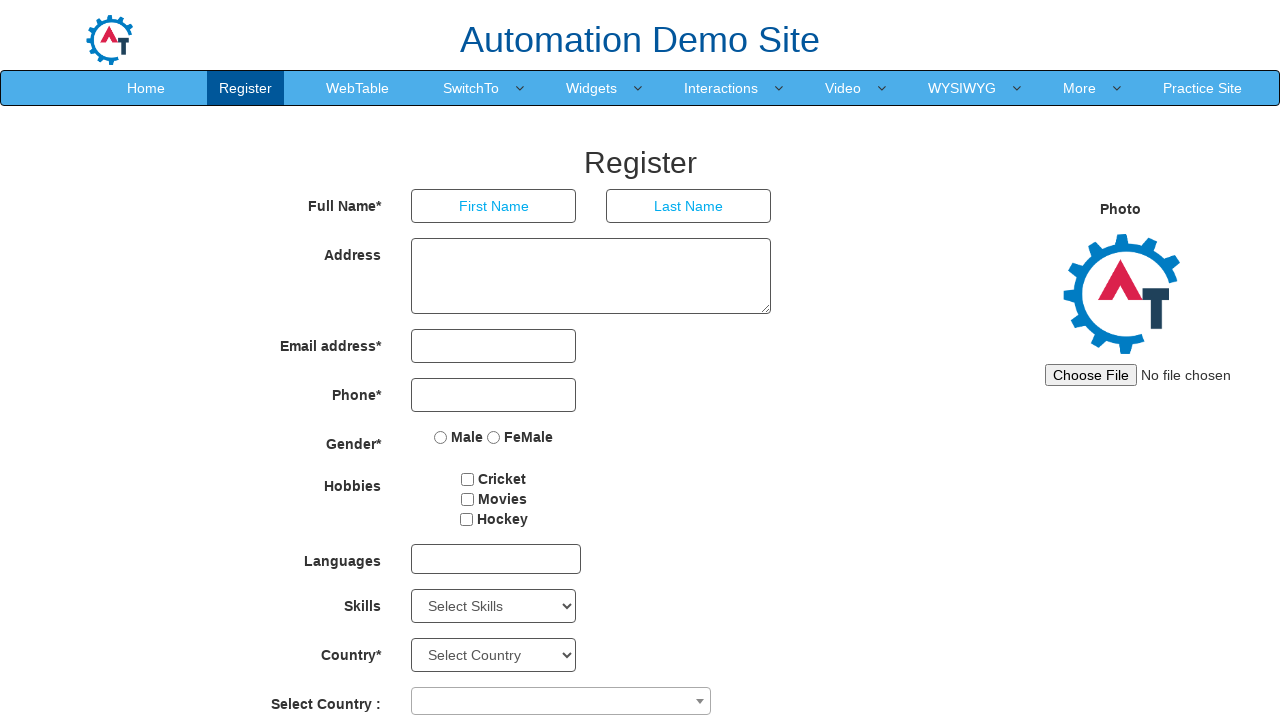

Scrolled to footer element
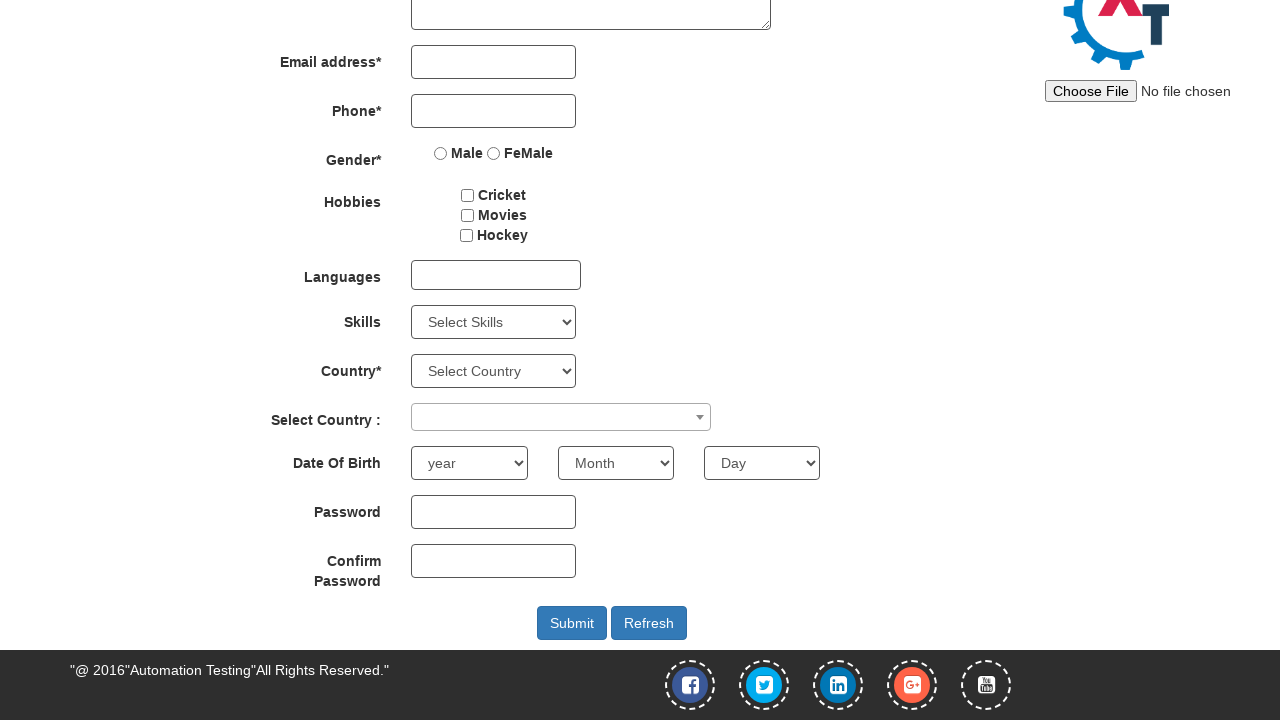

Highlighted email input field with red border
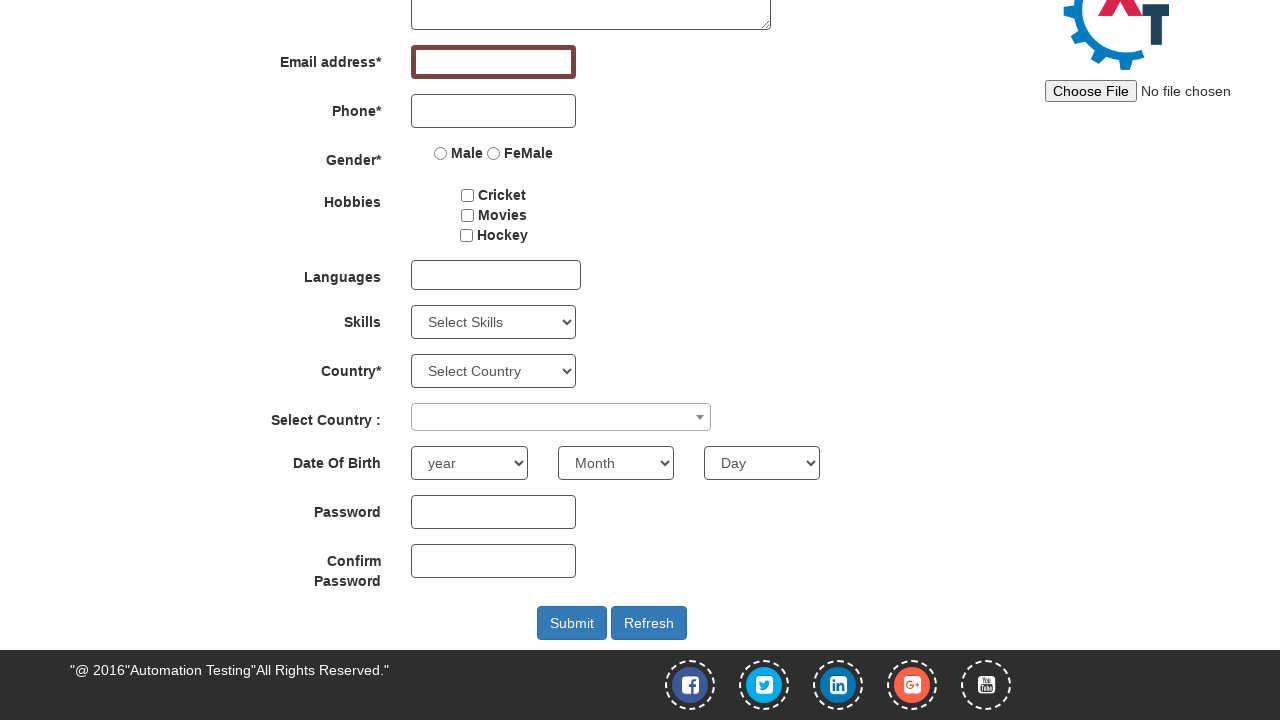

Generated alert dialog
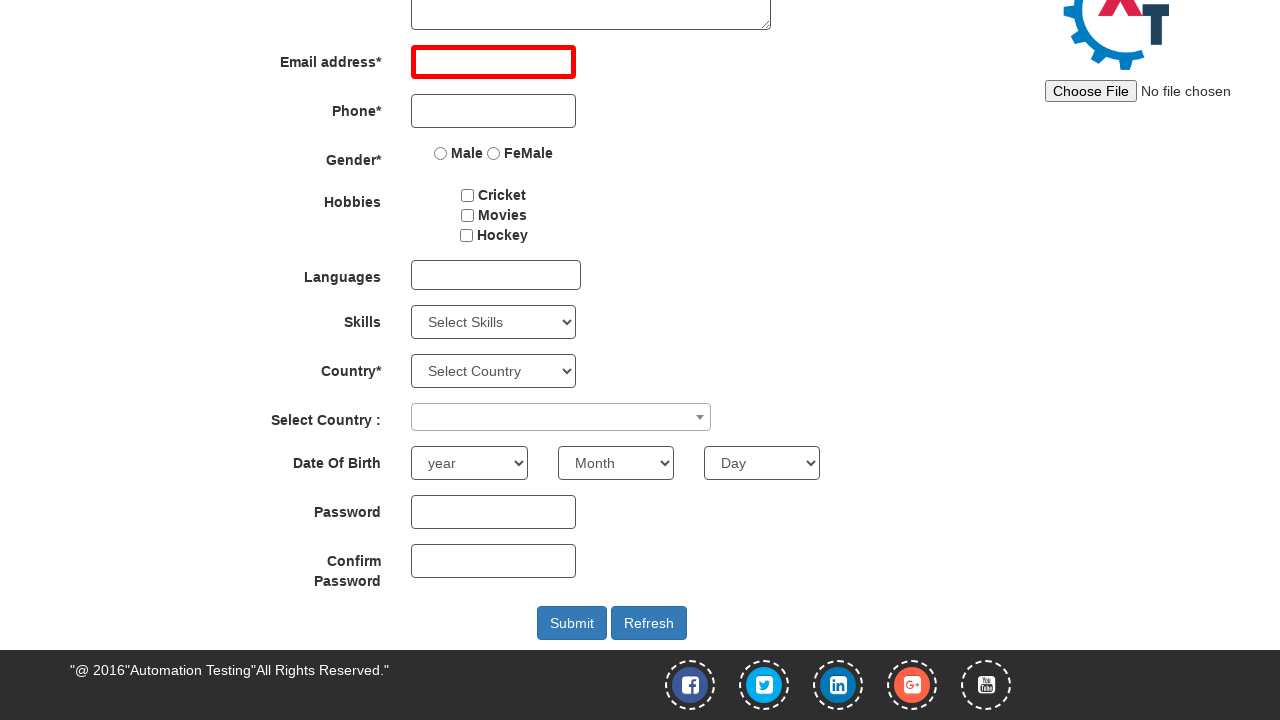

Accepted alert dialog
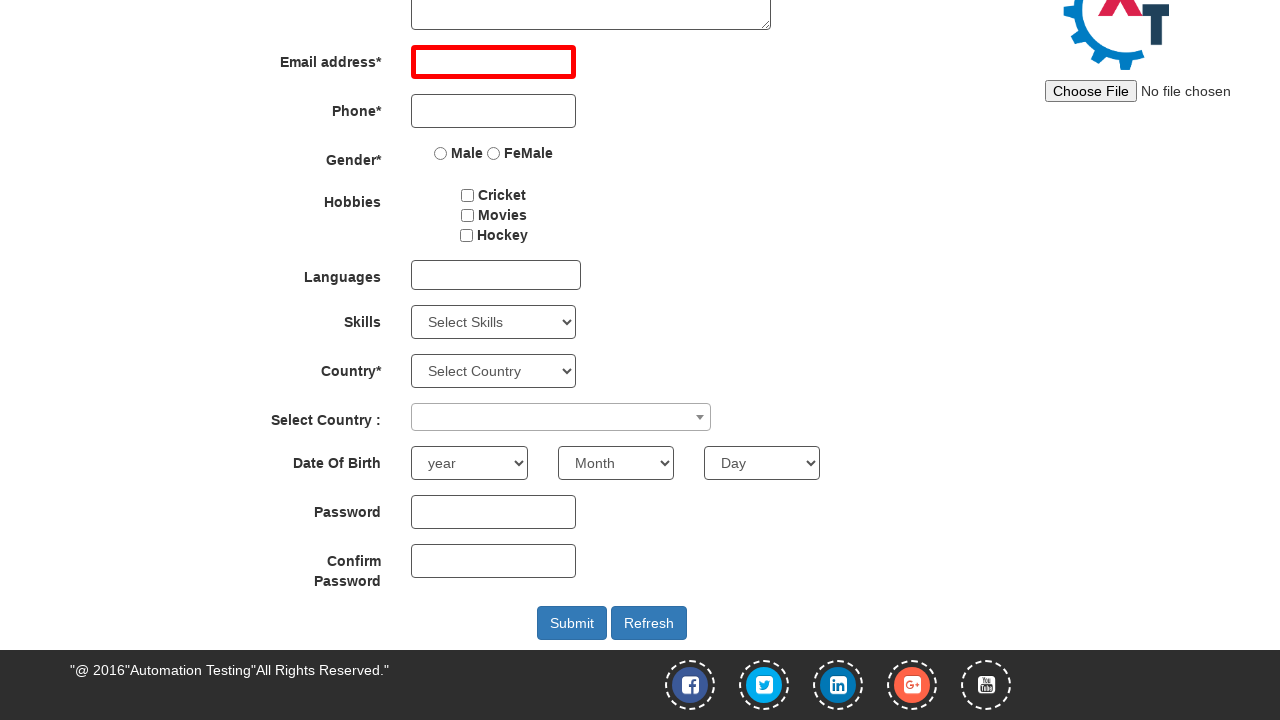

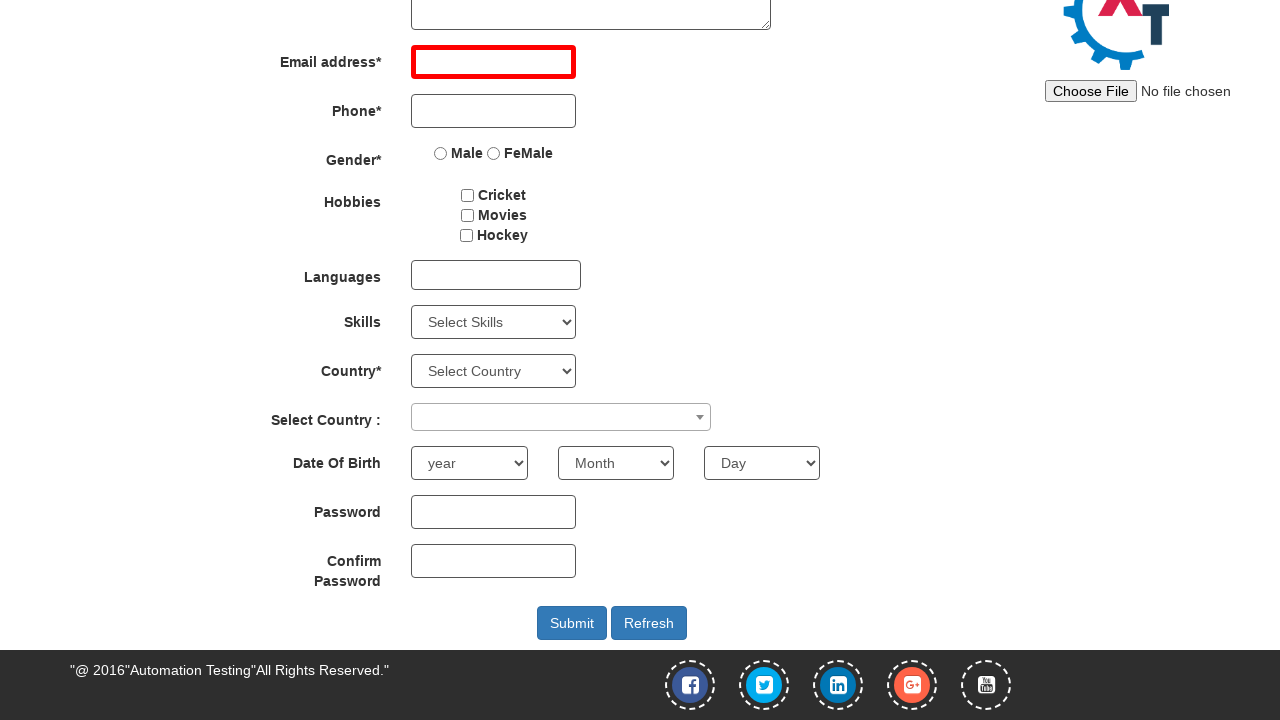